Verifies that the homepage URL is correct by navigating to the page and checking the URL matches the expected value.

Starting URL: https://demoqa.com/login

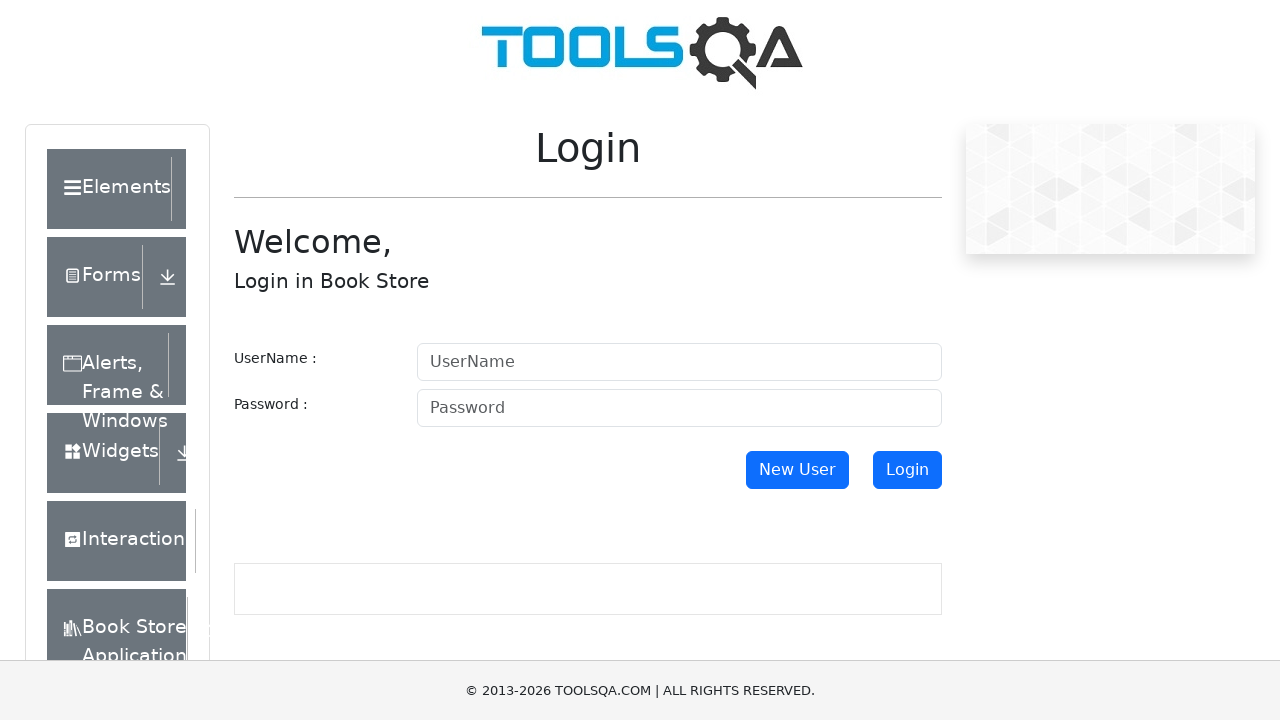

Navigated to homepage at https://demoqa.com/login
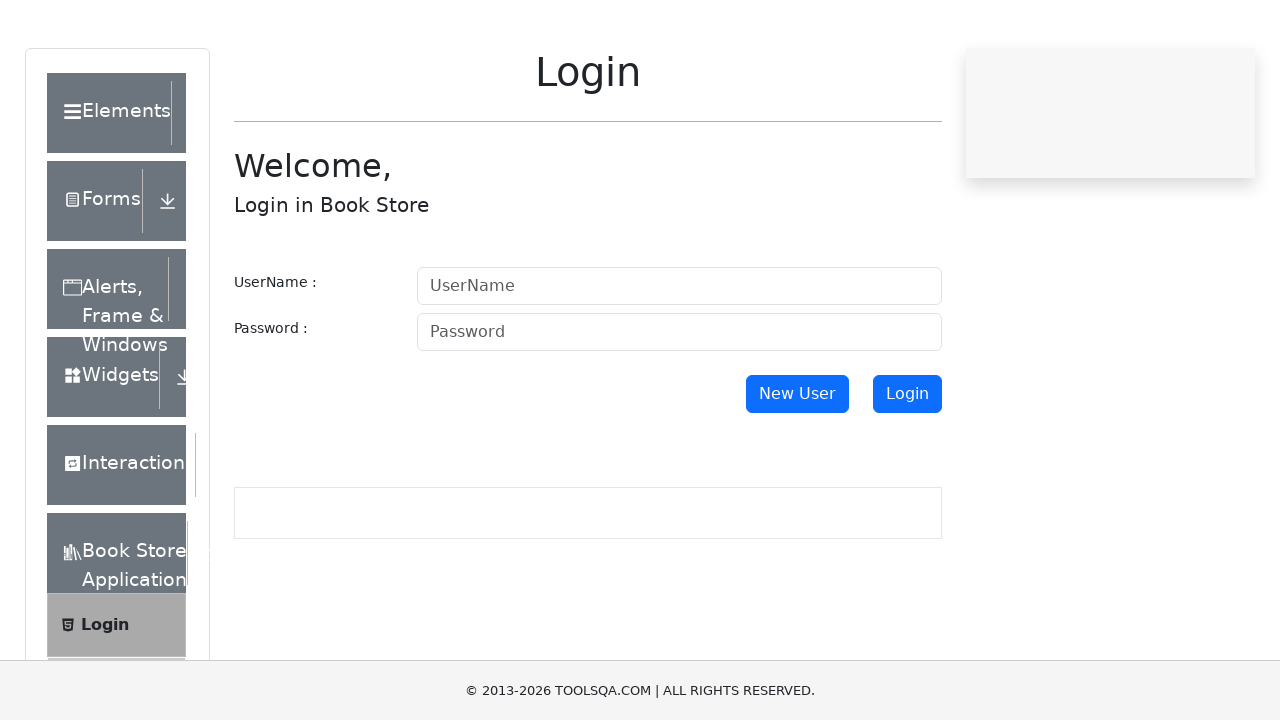

Verified that current URL matches expected URL https://demoqa.com/login
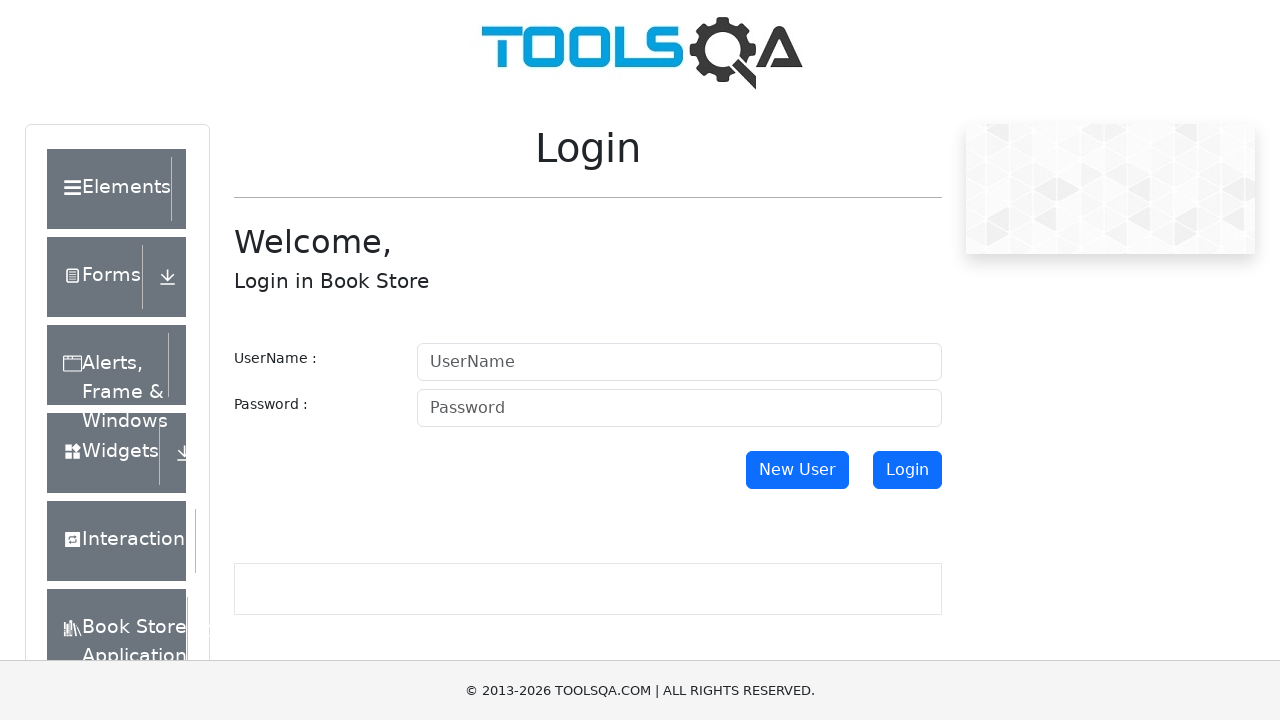

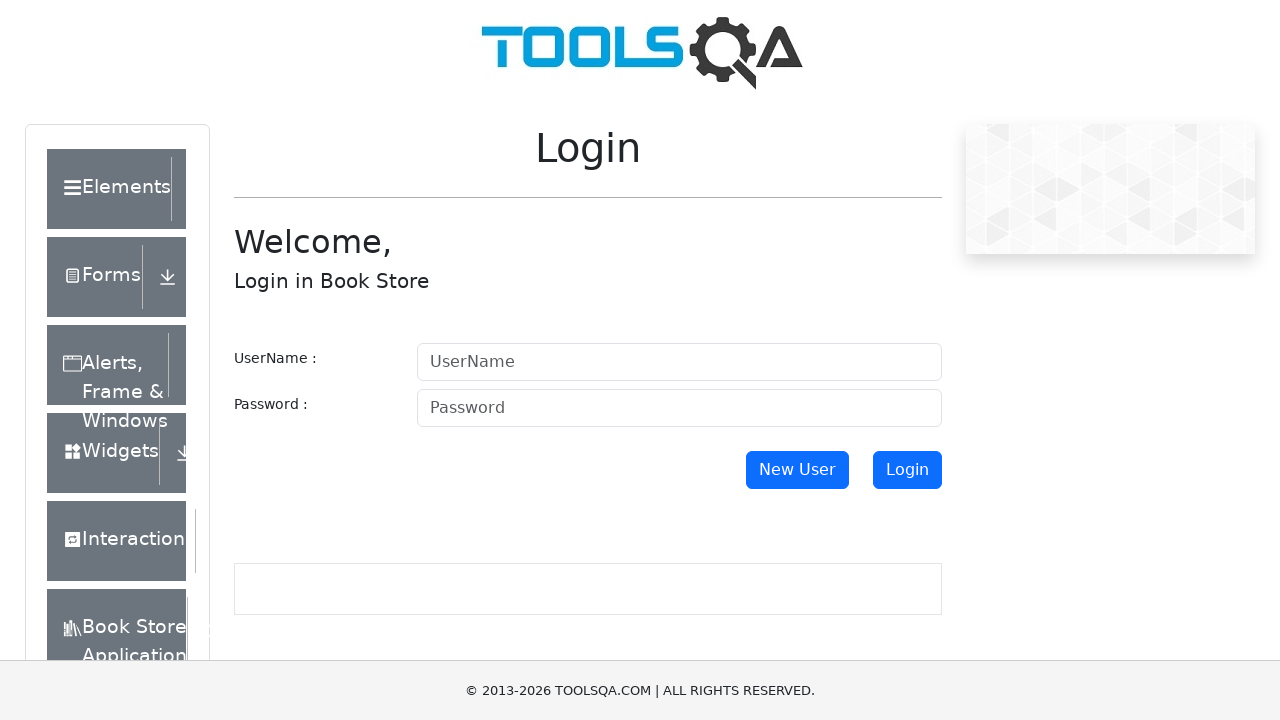